Tests the product catalog navigation on DemoBlaze by verifying that category links are present and clickable, and that product cards load when each category is selected.

Starting URL: https://www.demoblaze.com/index.html

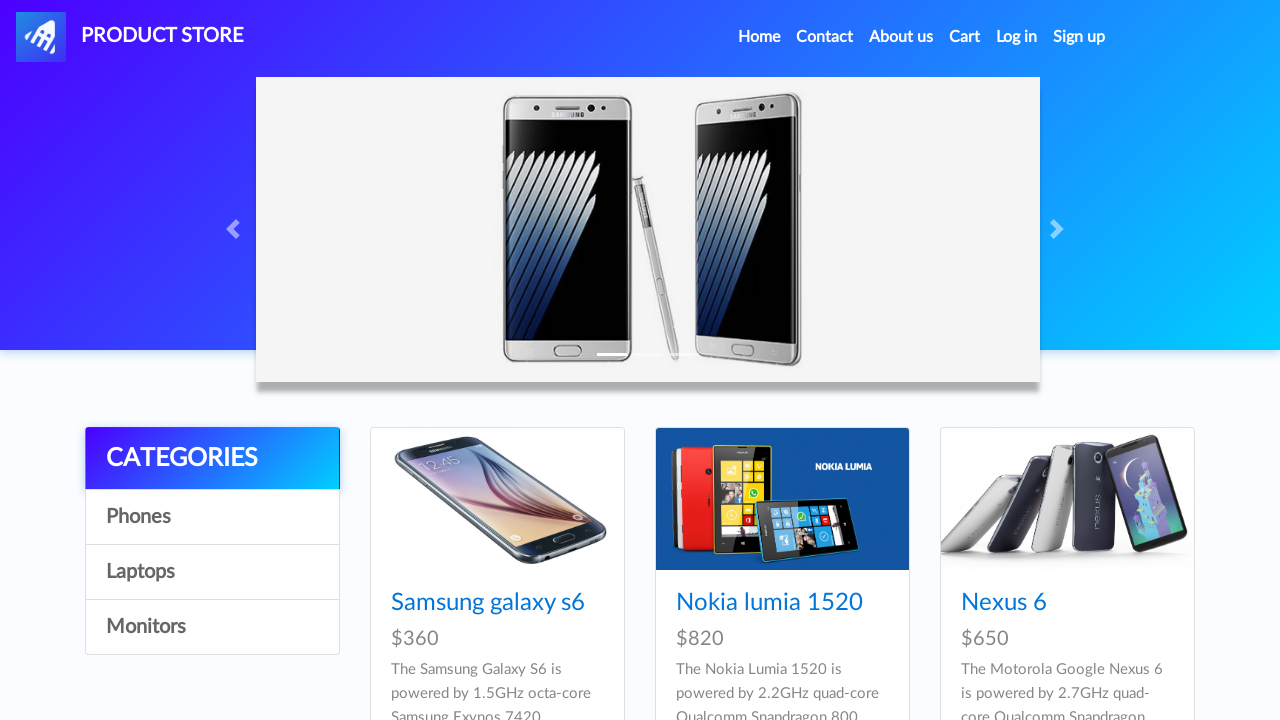

Waited for category links to load
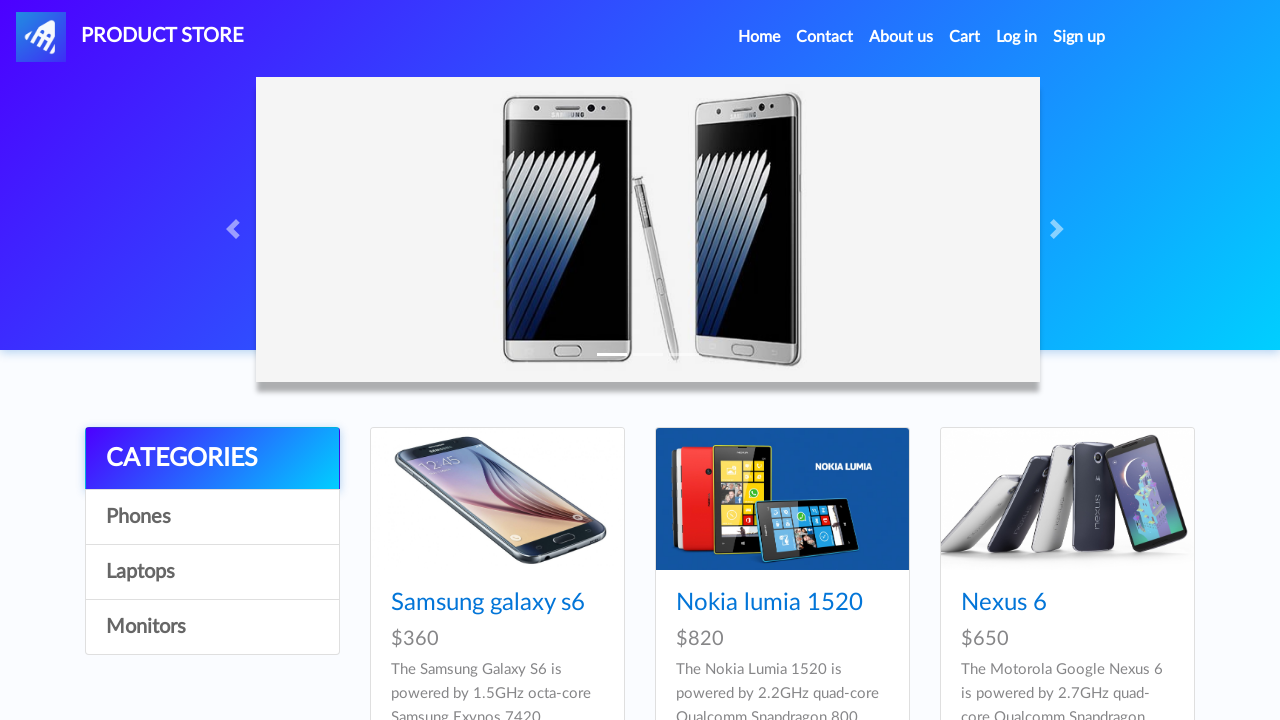

Retrieved all category links from the sidebar
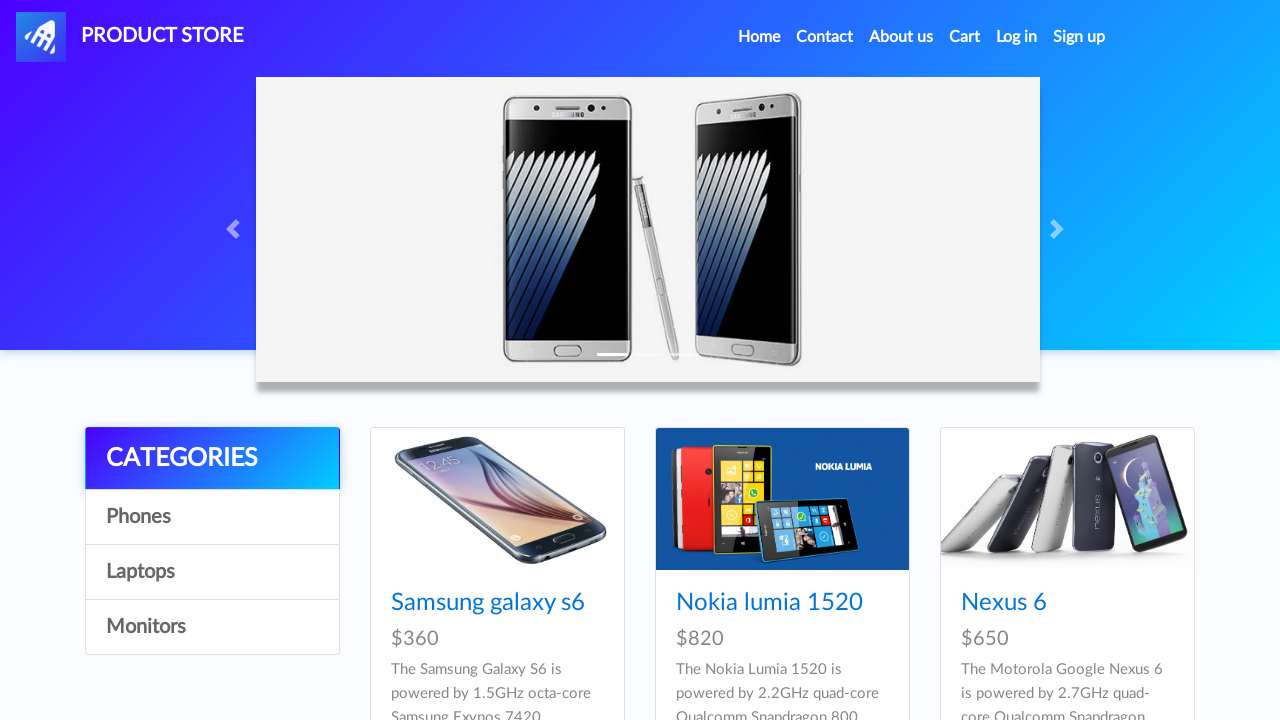

Verified that at least 4 category items exist (found 4)
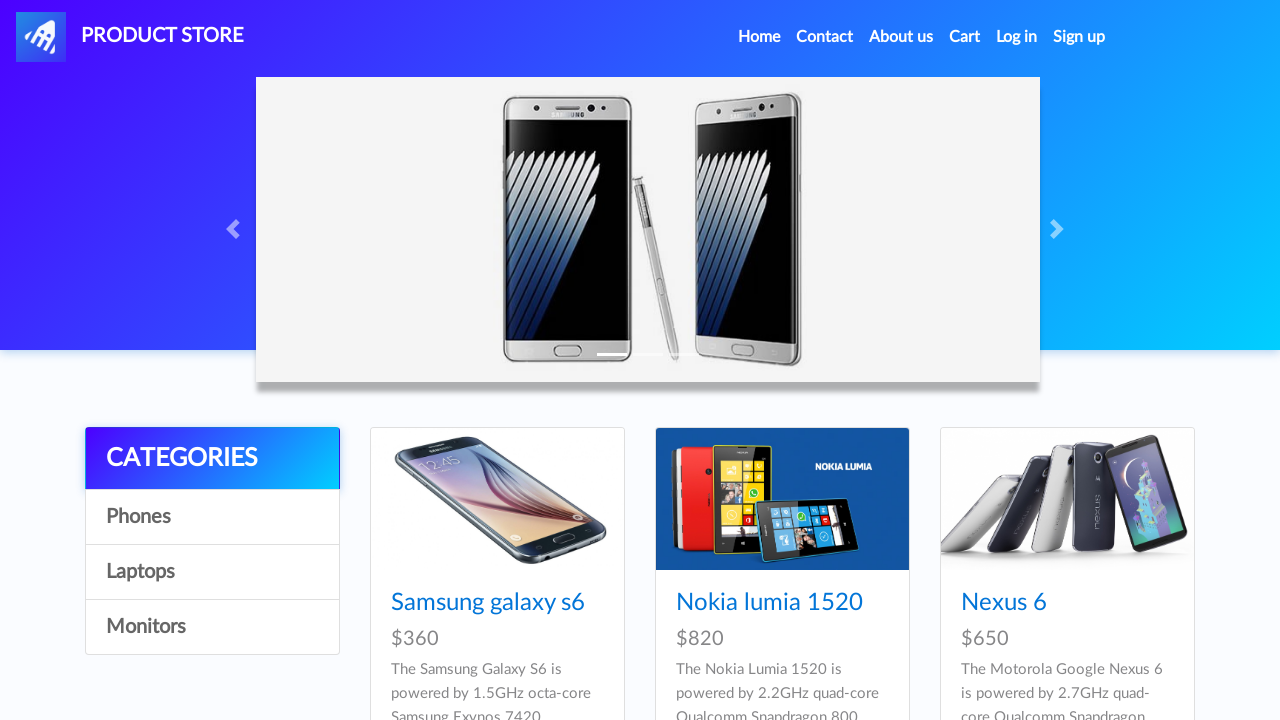

Clicked on Phones category at (212, 517) on a.list-group-item:has-text('Phones')
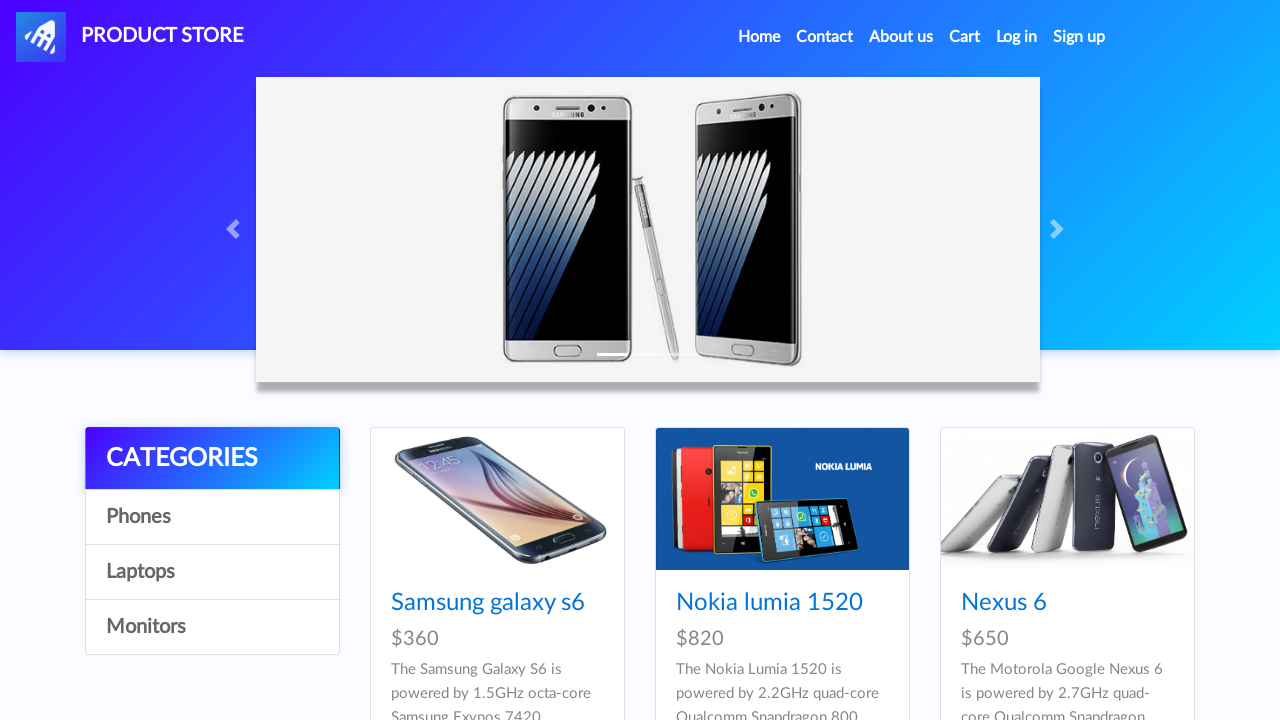

Product cards loaded for Phones category
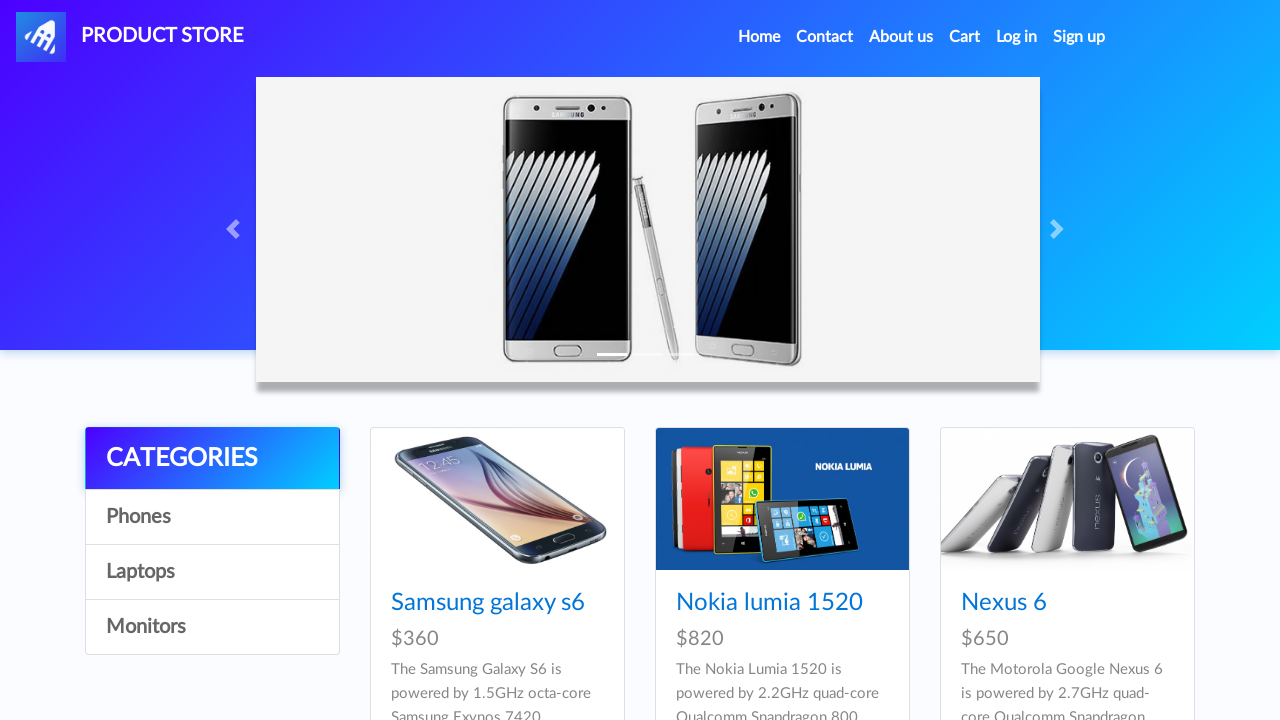

Clicked on Laptops category at (212, 572) on a.list-group-item:has-text('Laptops')
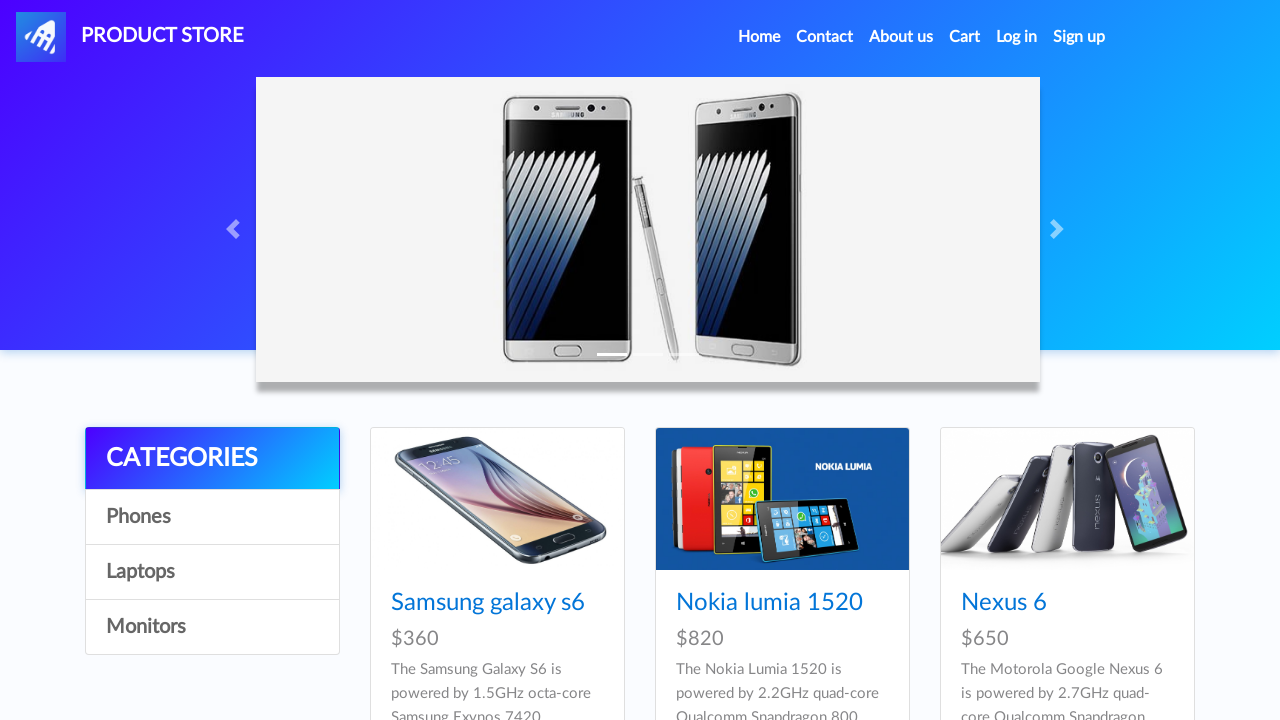

Product cards loaded for Laptops category
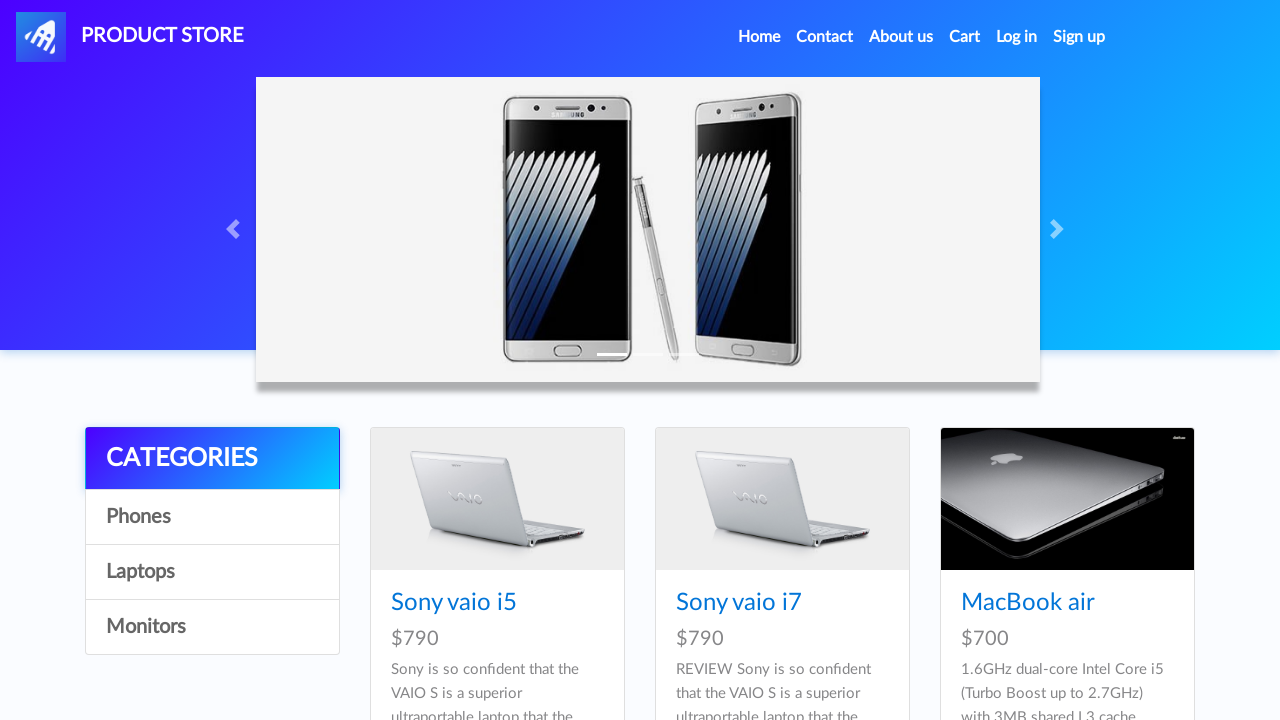

Clicked on Monitors category at (212, 627) on a.list-group-item:has-text('Monitors')
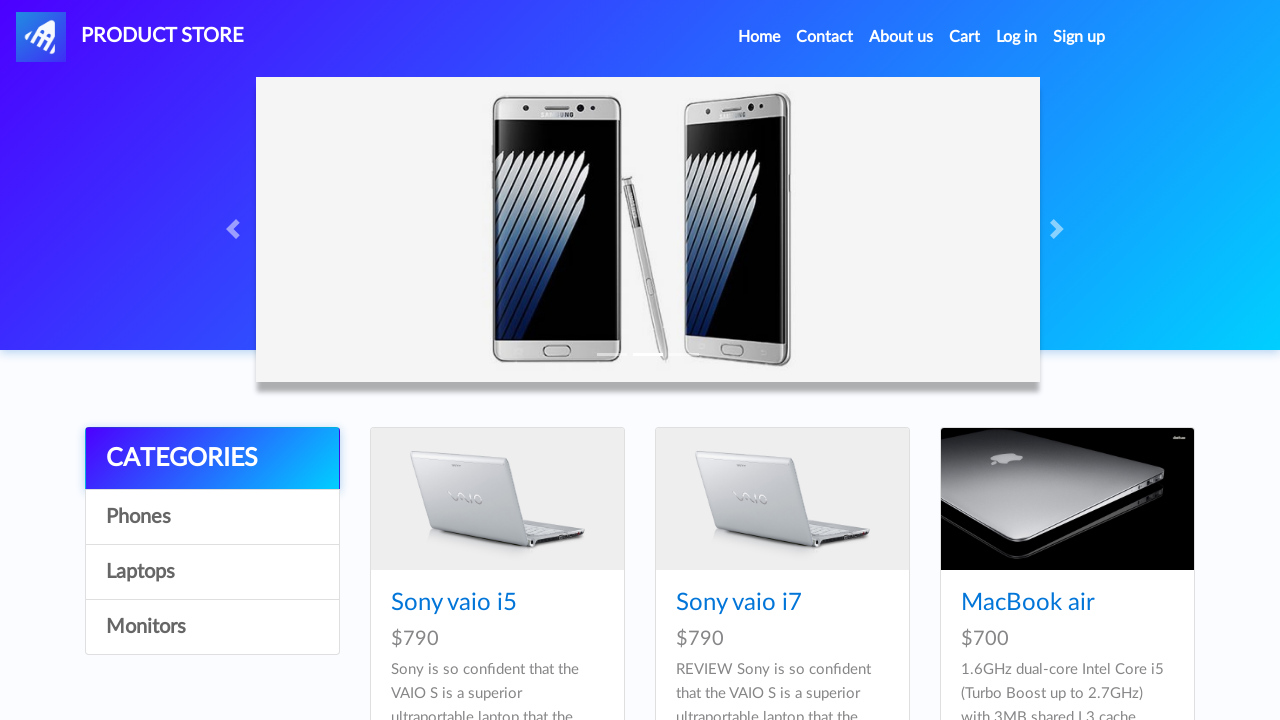

Product cards loaded for Monitors category
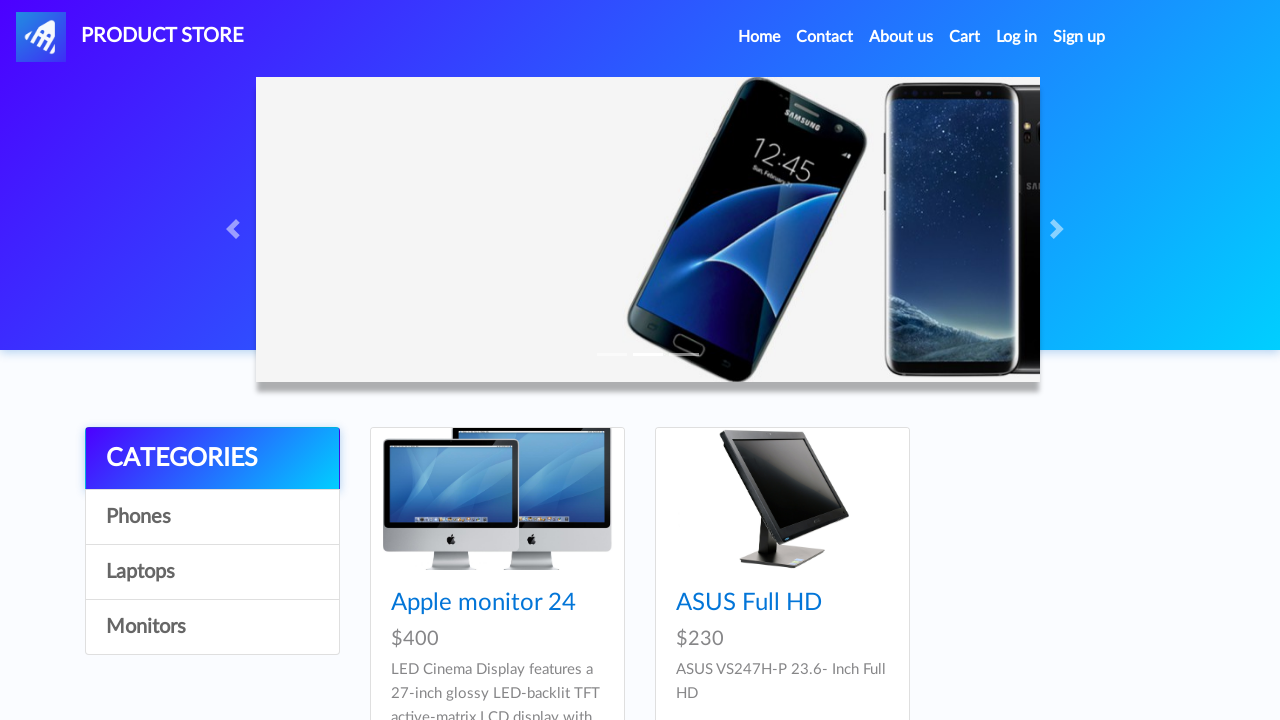

Verified that product cards are present in Monitors category (found 2 cards)
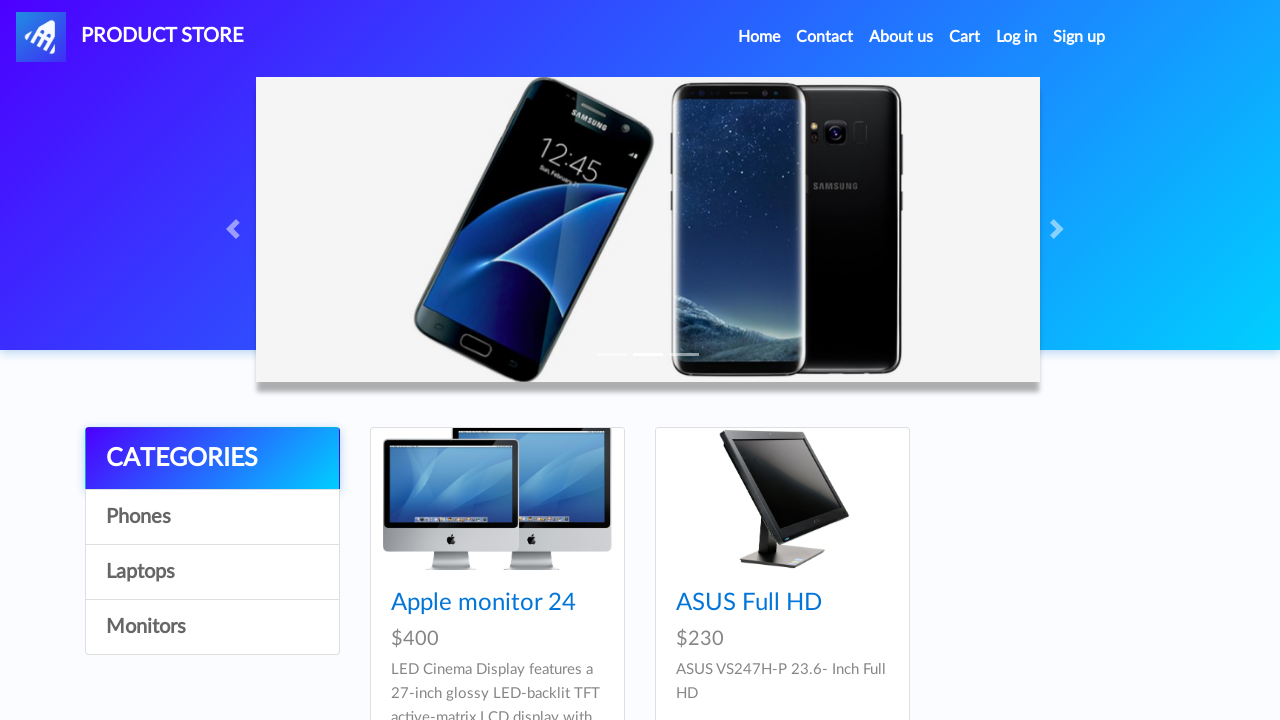

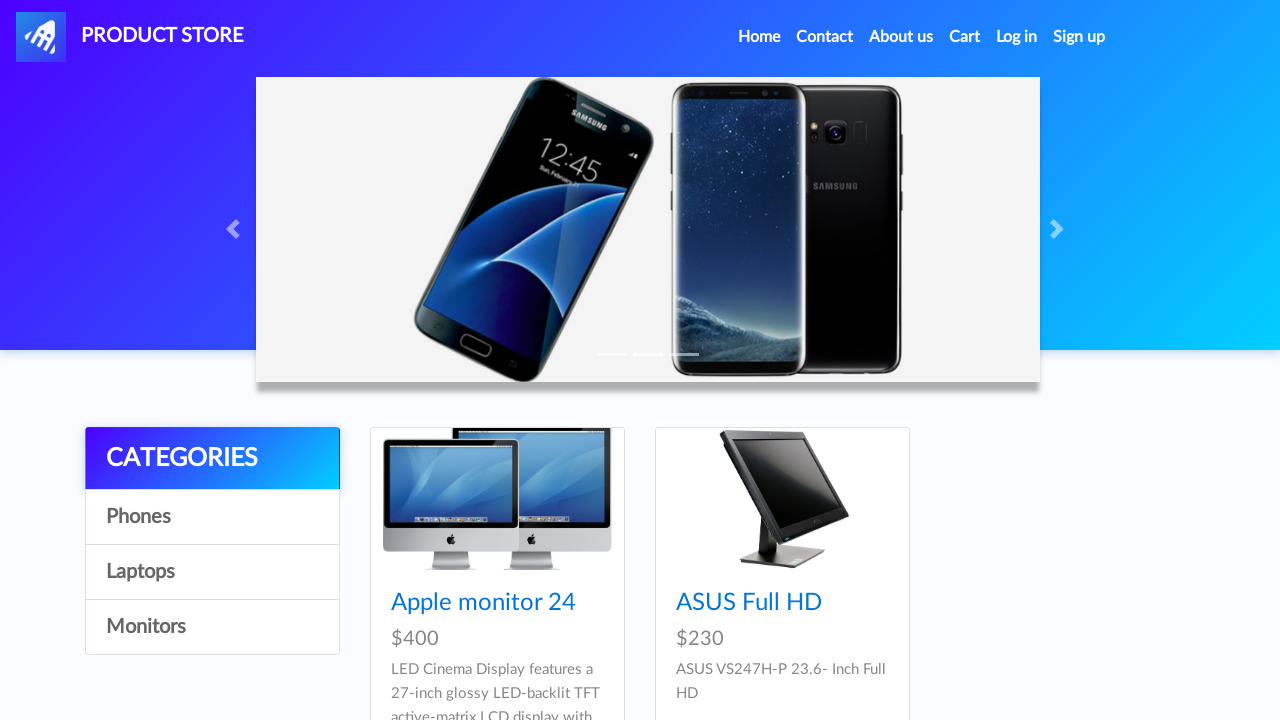